Tests click-and-hold drag selection by selecting items 1 through 8 in a selectable grid and verifying the selection

Starting URL: https://jqueryui.com/resources/demos/selectable/display-grid.html

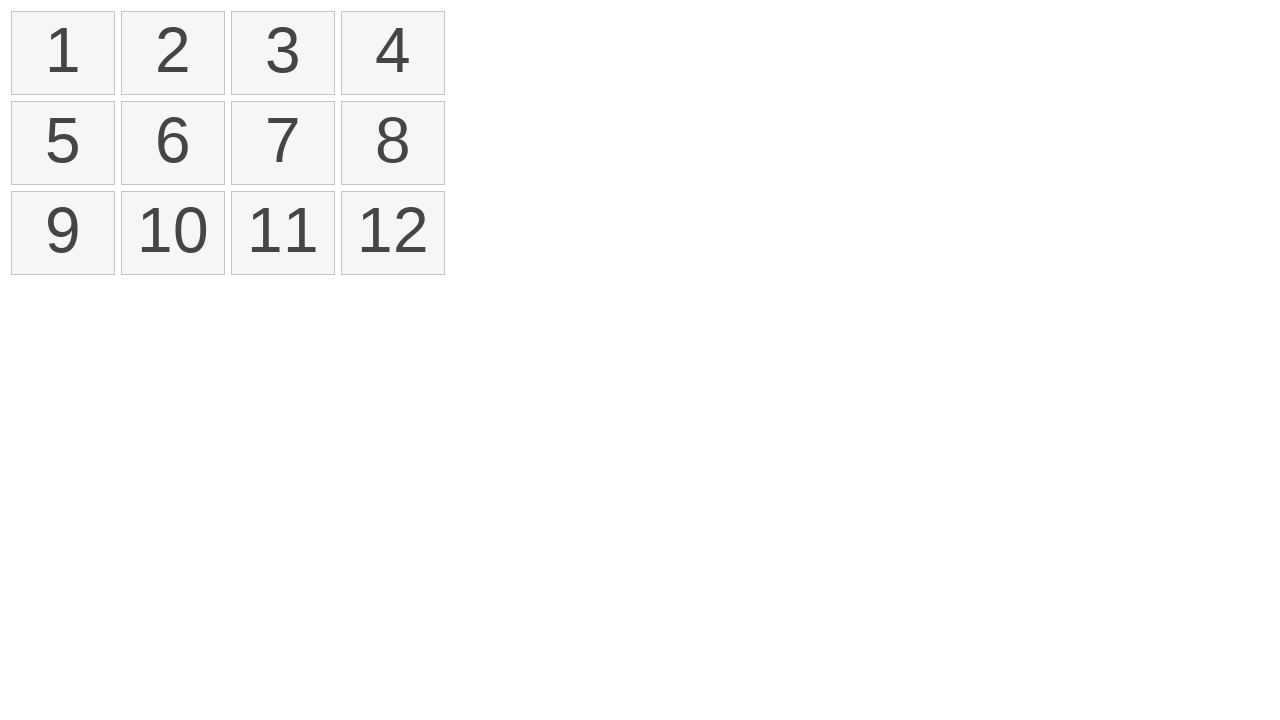

Waited for selectable items to load
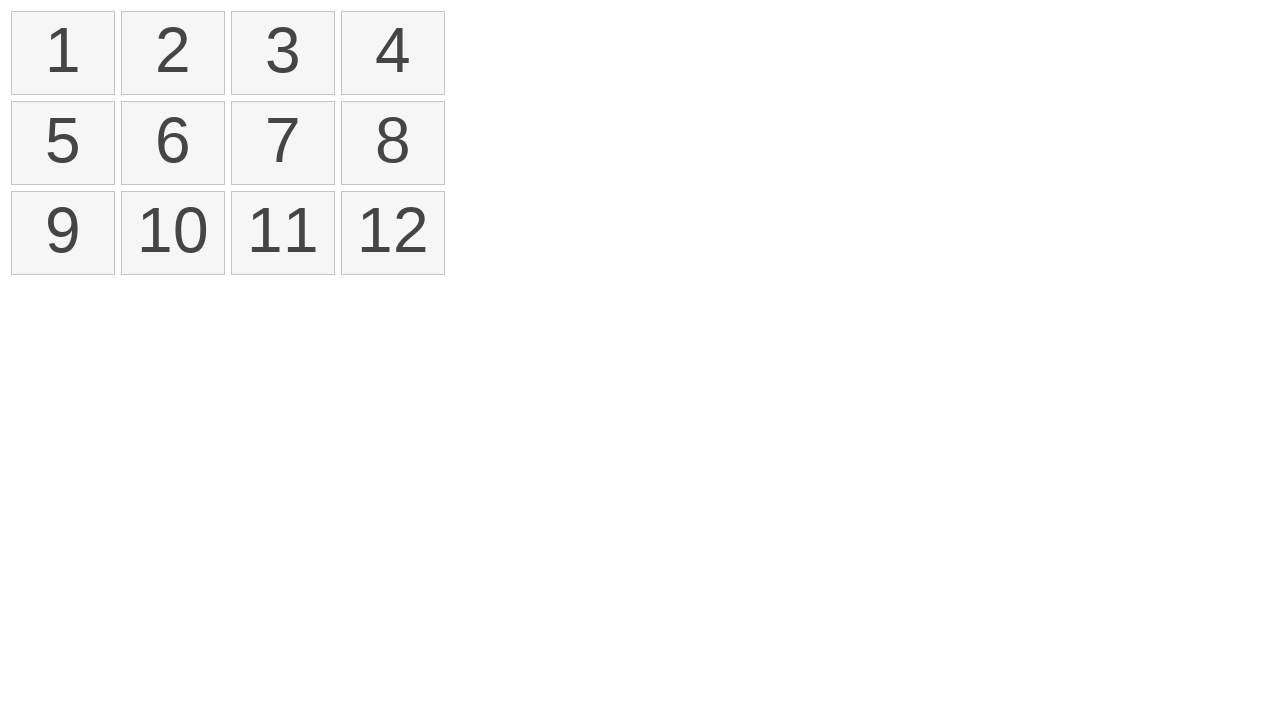

Located first selectable item
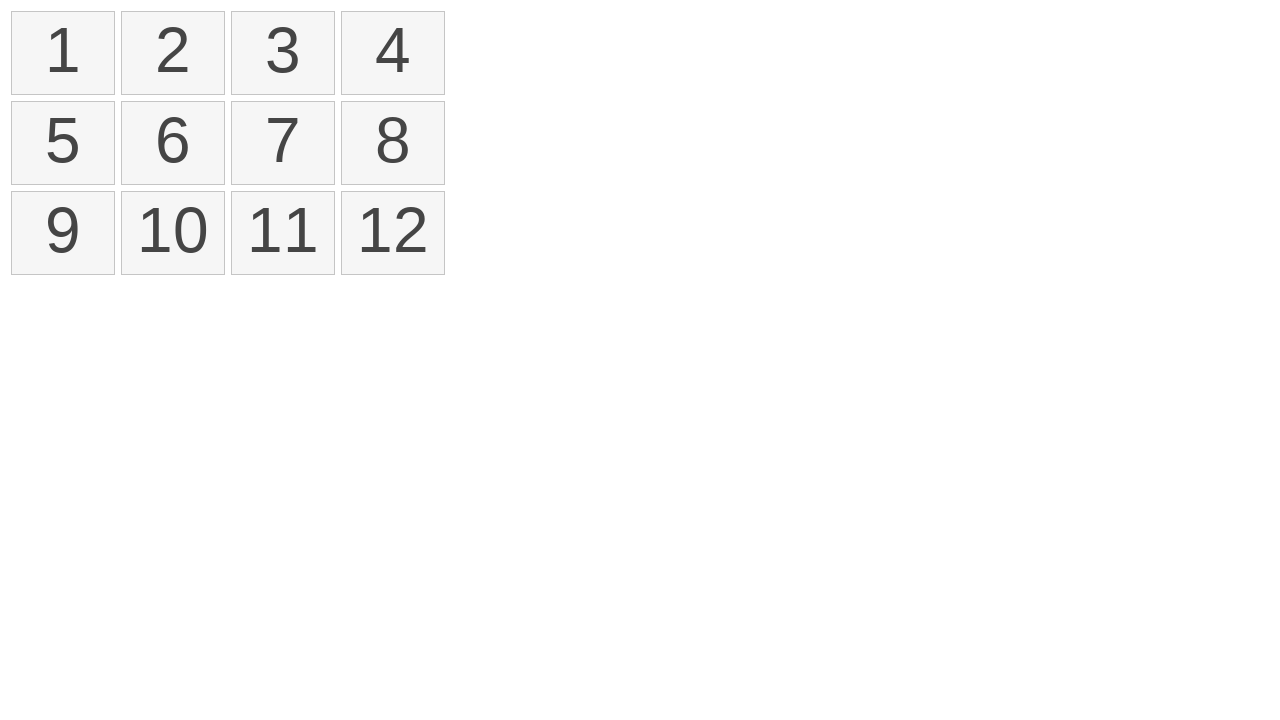

Located eighth selectable item
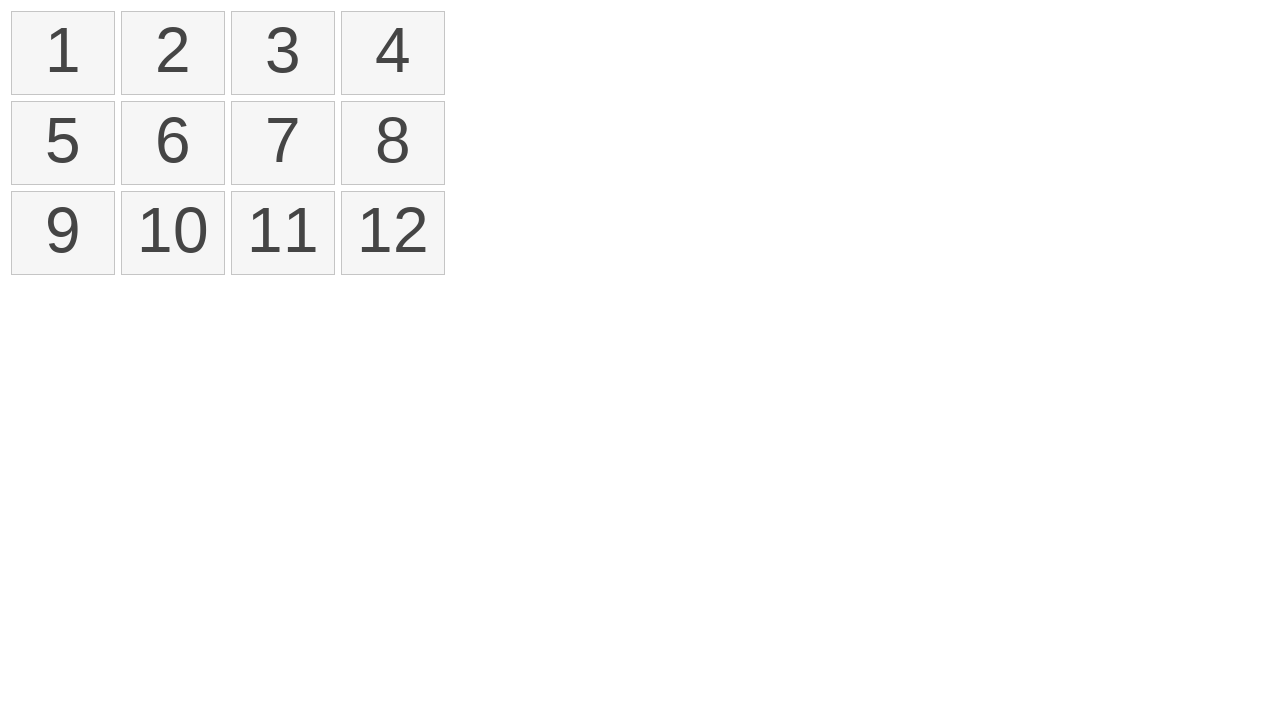

Retrieved bounding box of first item
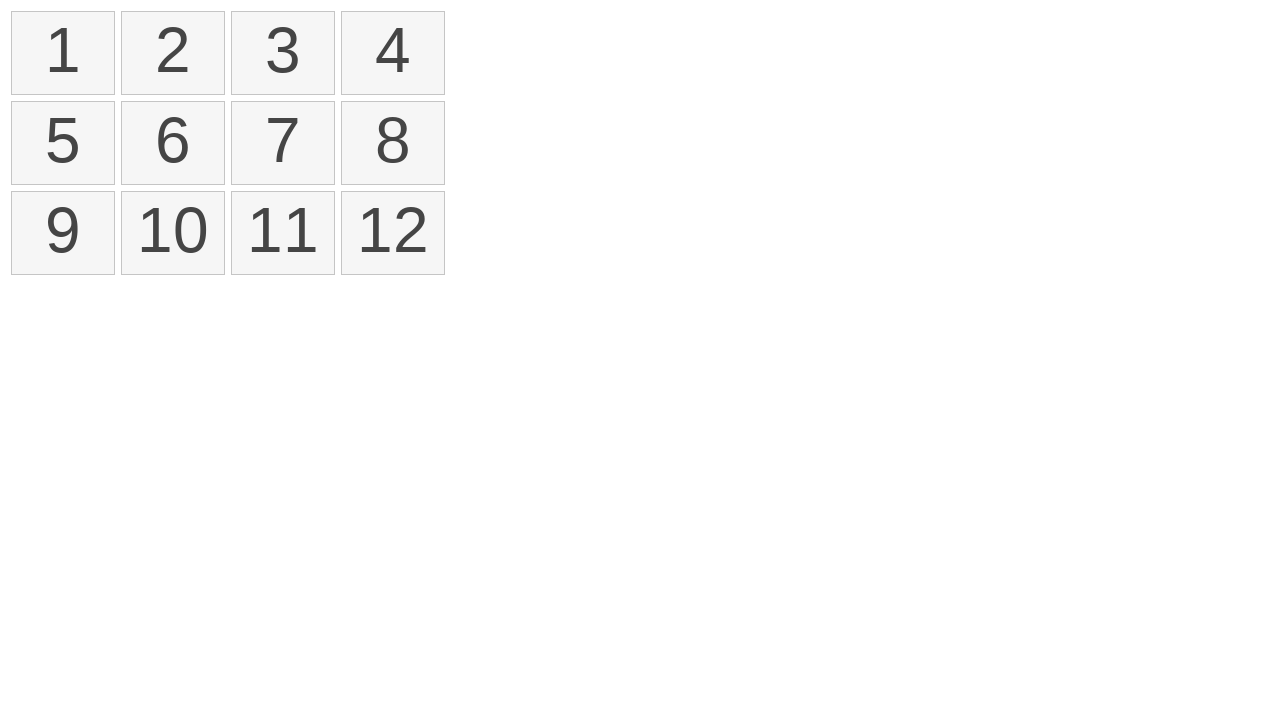

Retrieved bounding box of eighth item
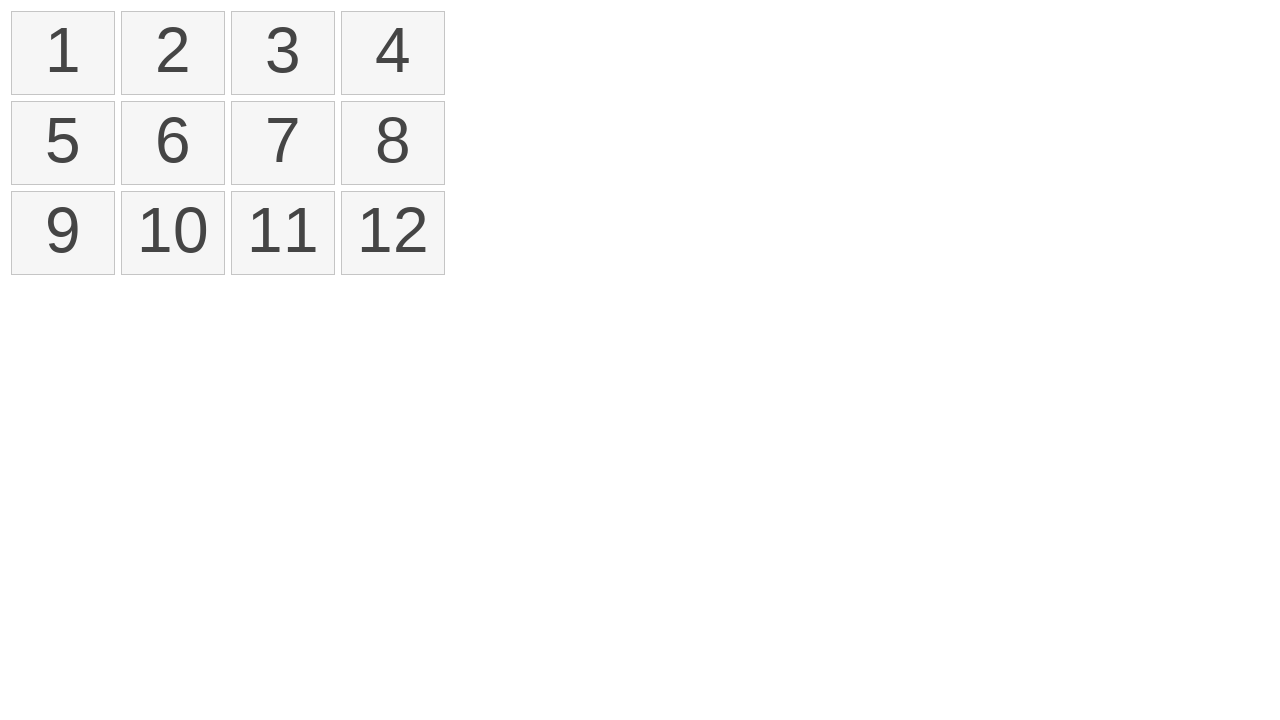

Moved mouse to center of first item at (63, 53)
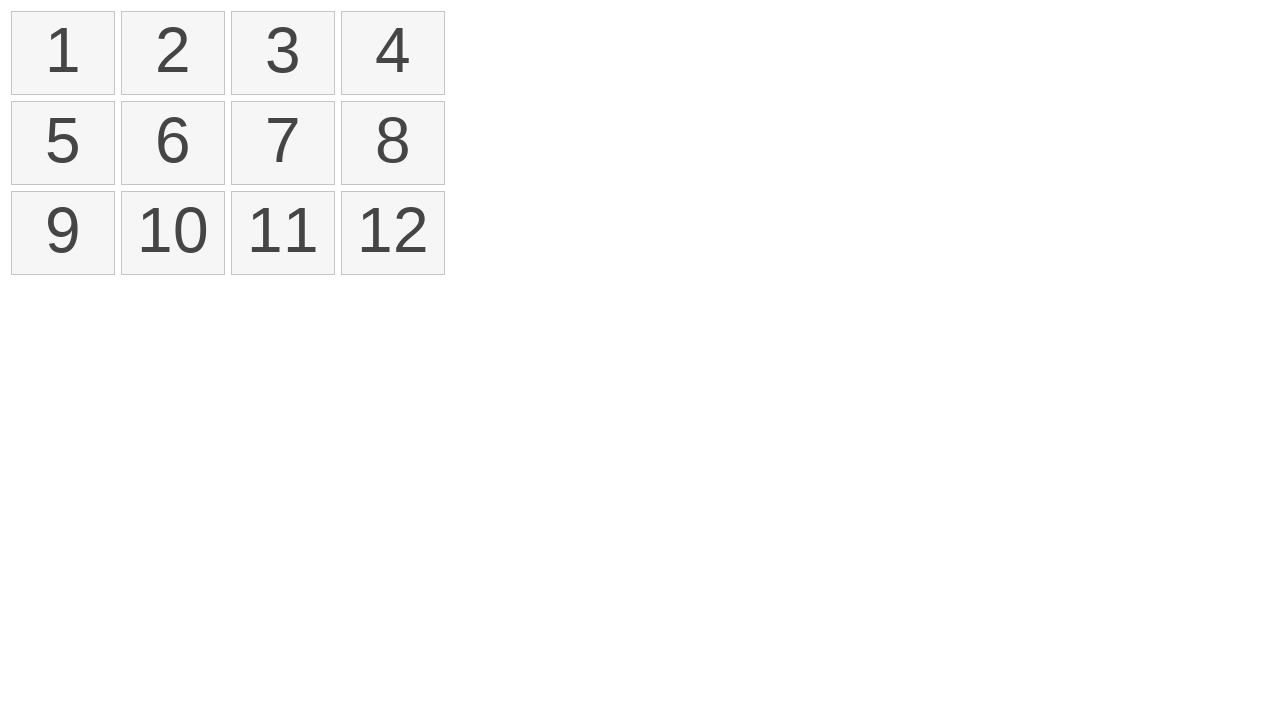

Pressed and held mouse button on first item at (63, 53)
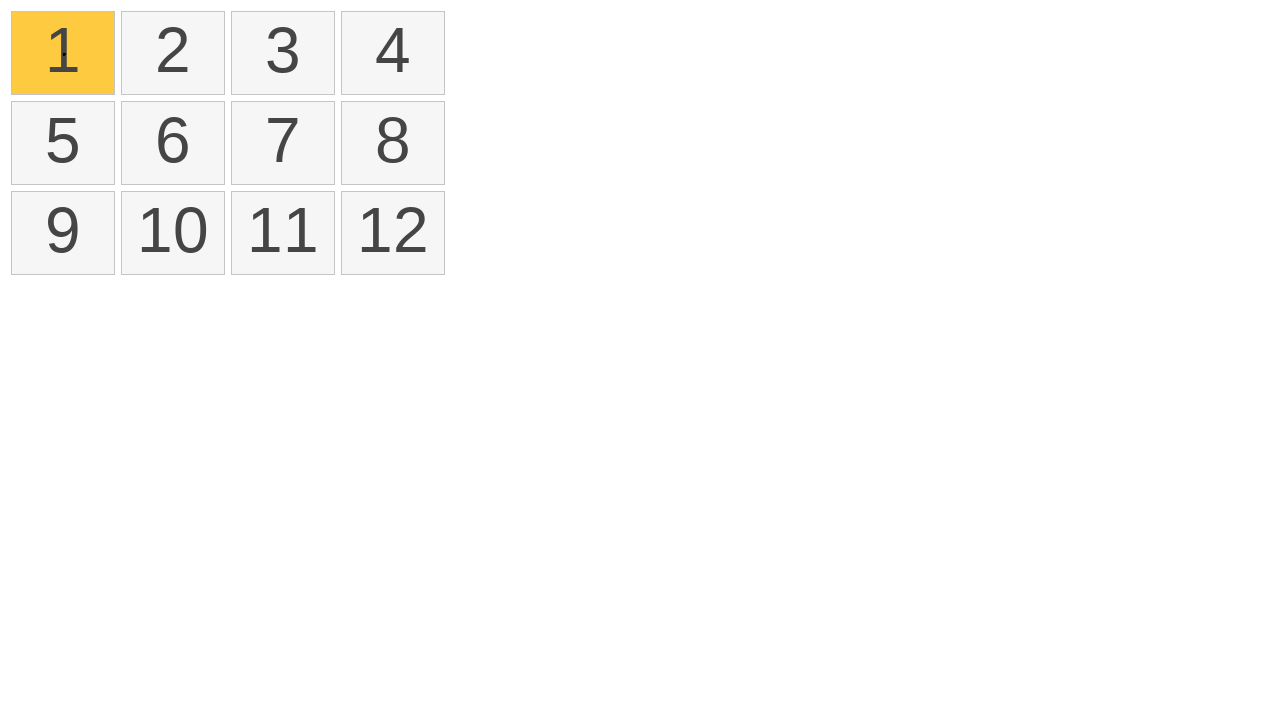

Dragged mouse to center of eighth item at (393, 143)
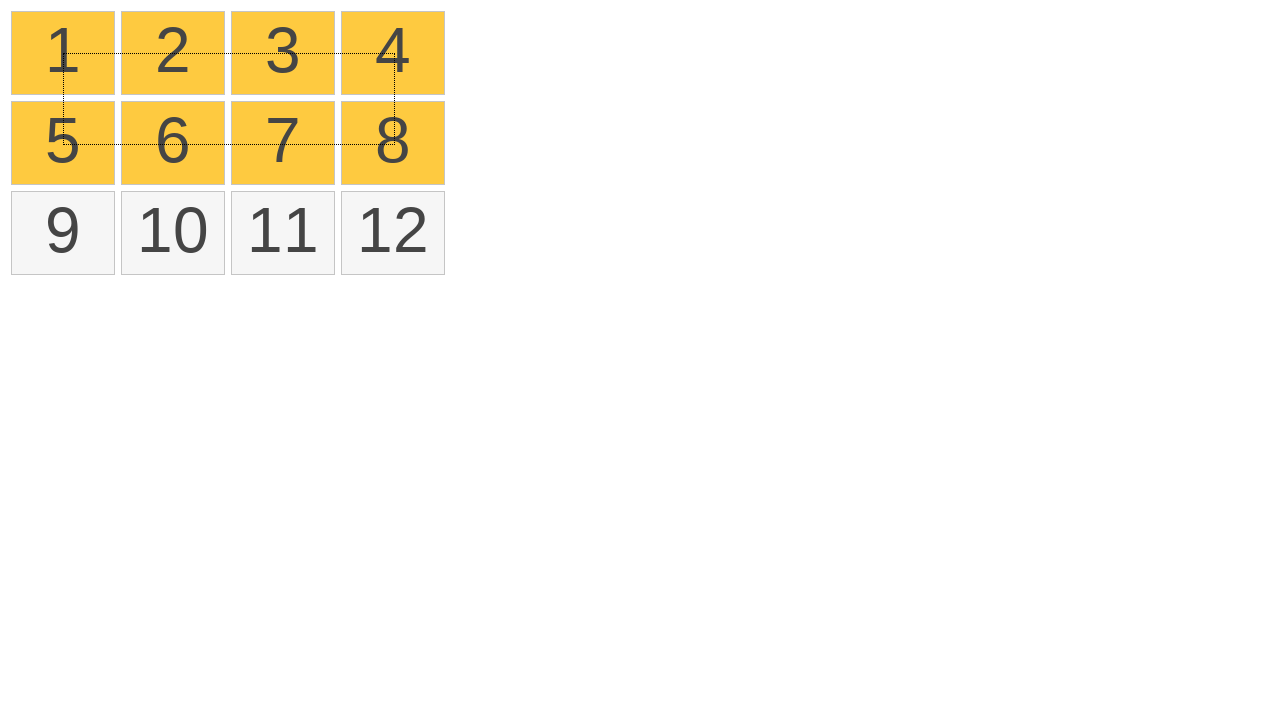

Released mouse button to complete drag selection at (393, 143)
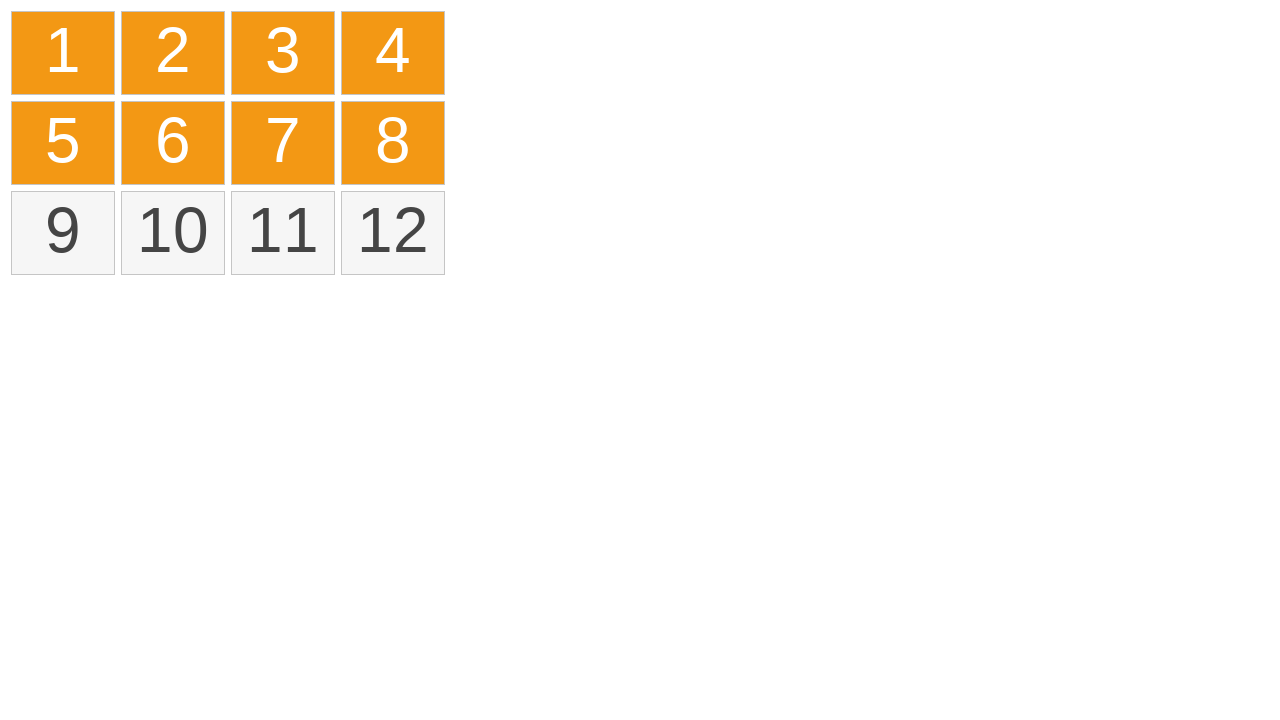

Located all selected items
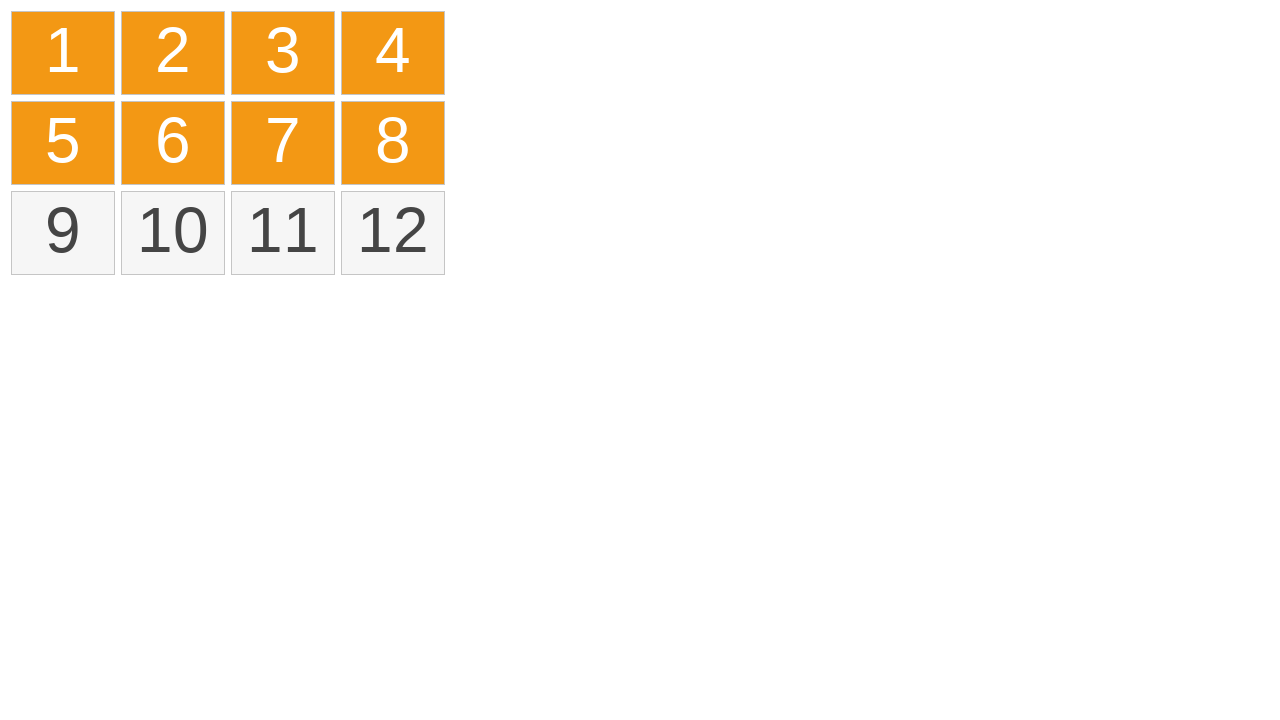

Verified that exactly 8 items are selected
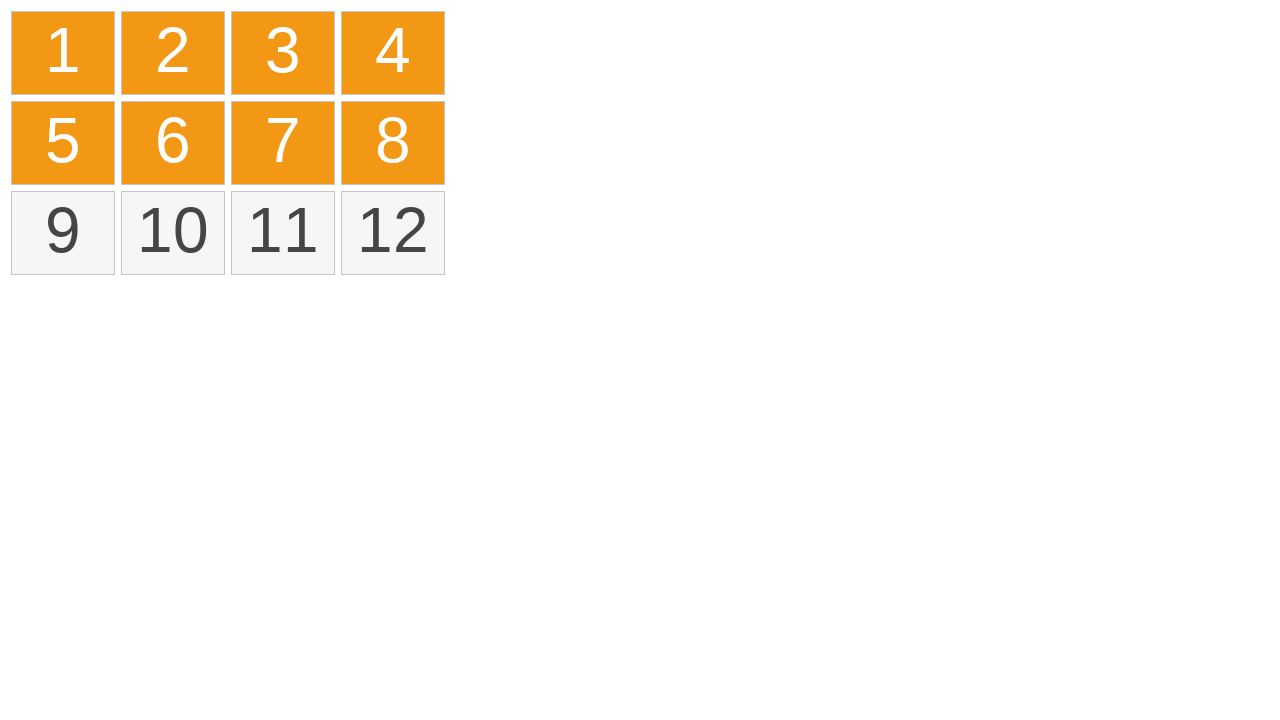

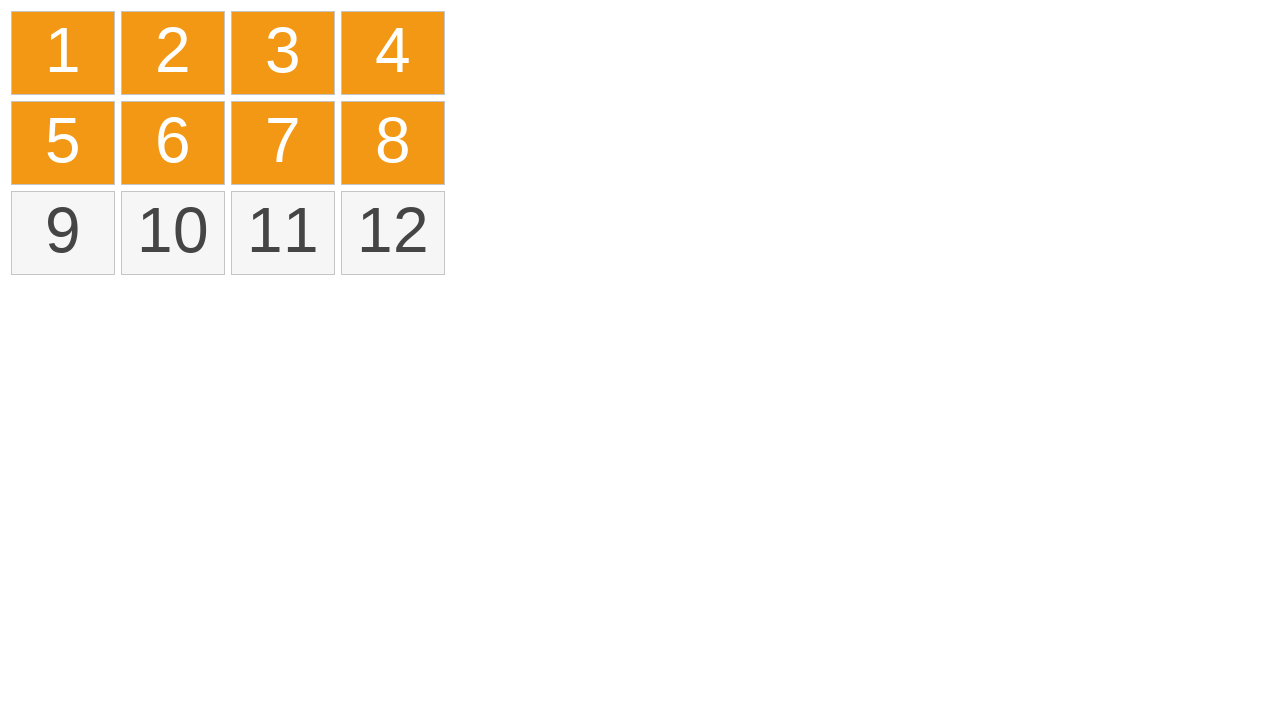